Opens Flipkart homepage and verifies the page loads successfully by waiting for the page to be ready

Starting URL: https://www.flipkart.com/

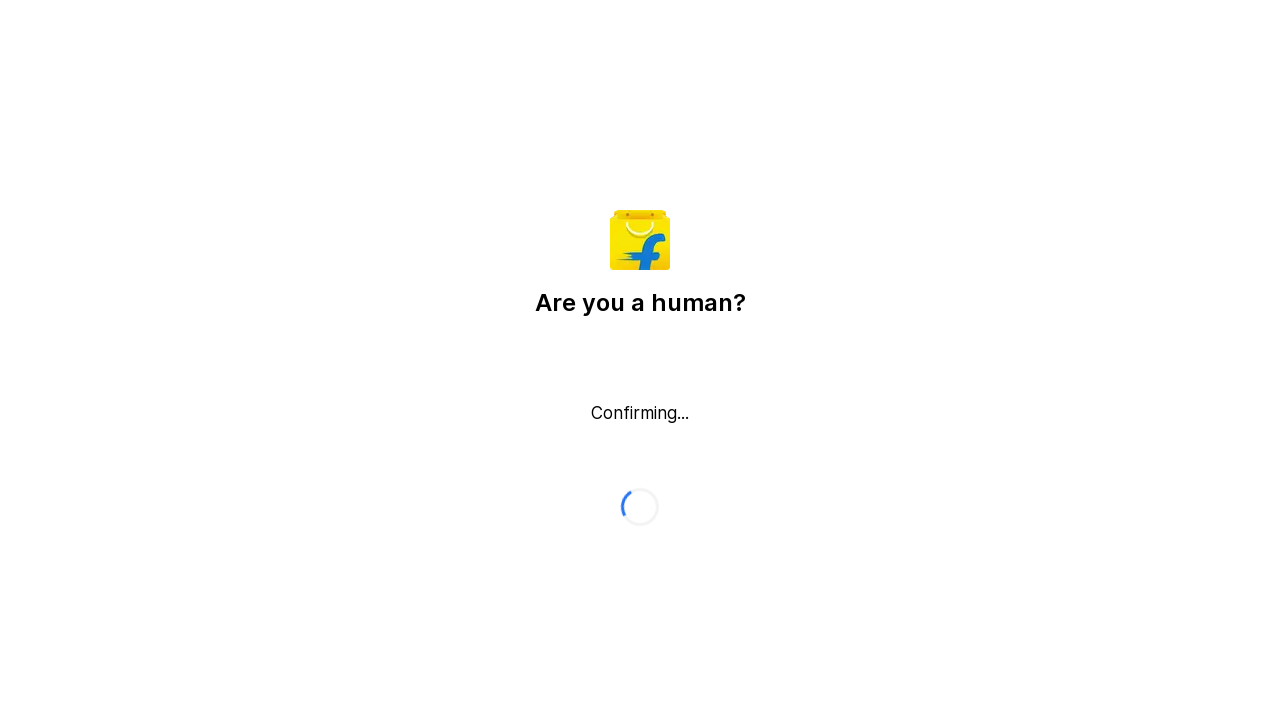

Waited for page DOM content to load
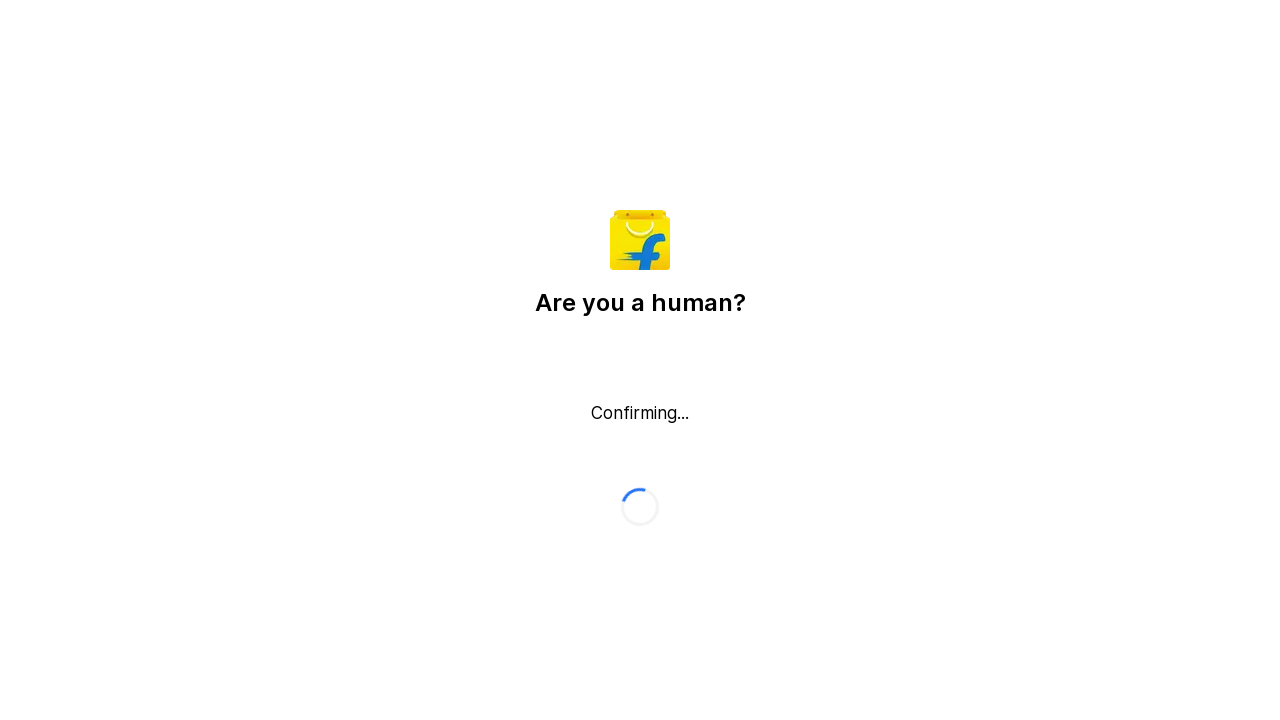

Verified body element is present on Flipkart homepage
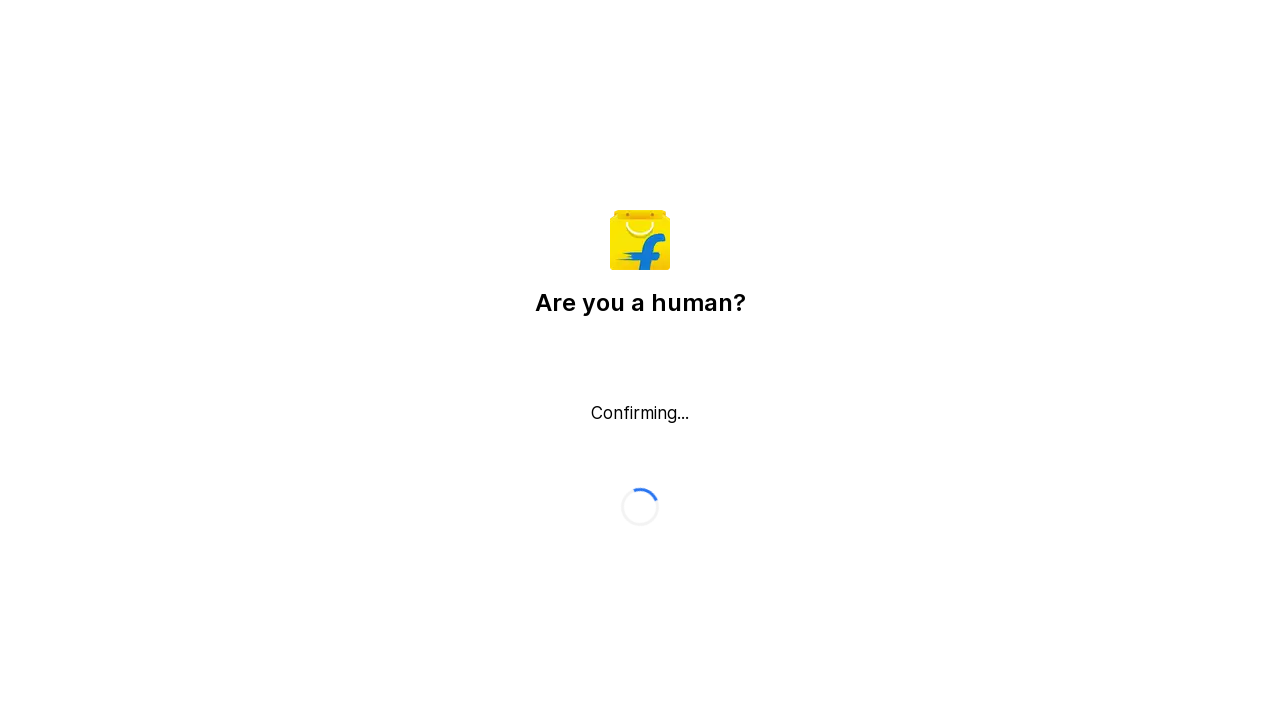

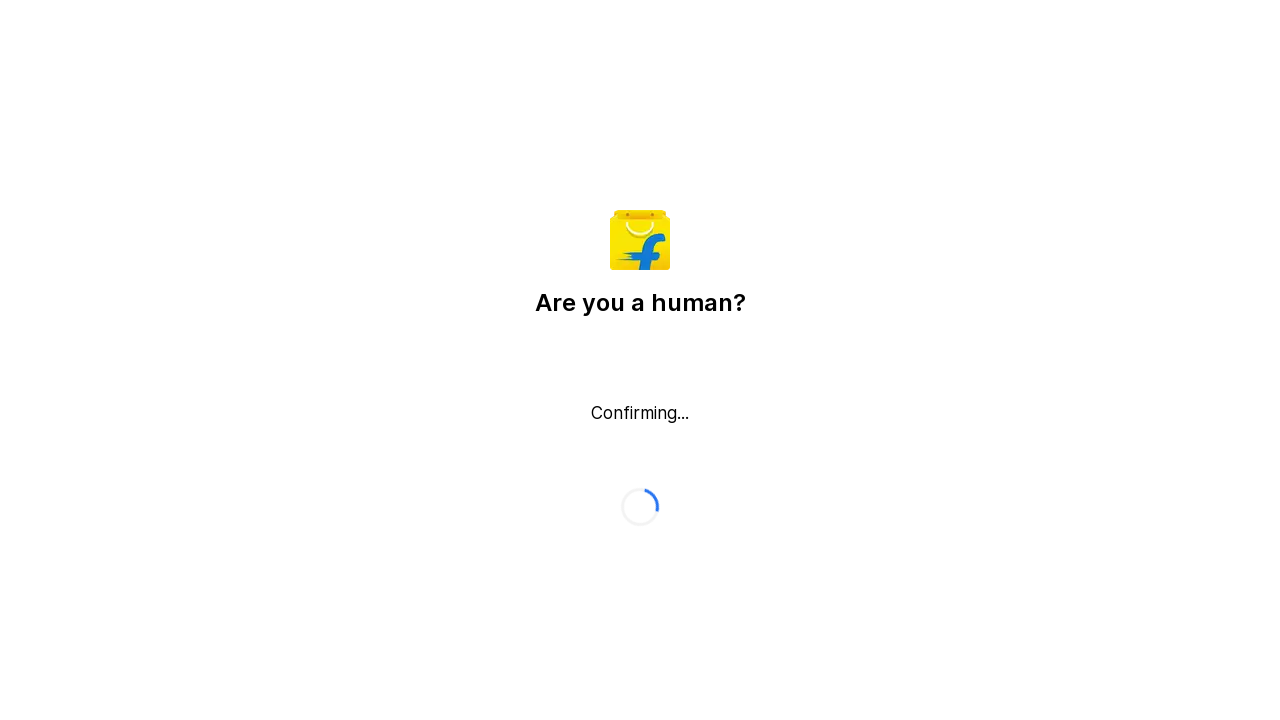